Tests opening a new window by clicking the New Window button and switching between windows

Starting URL: https://www.tutorialspoint.com/selenium/practice/browser-windows.php

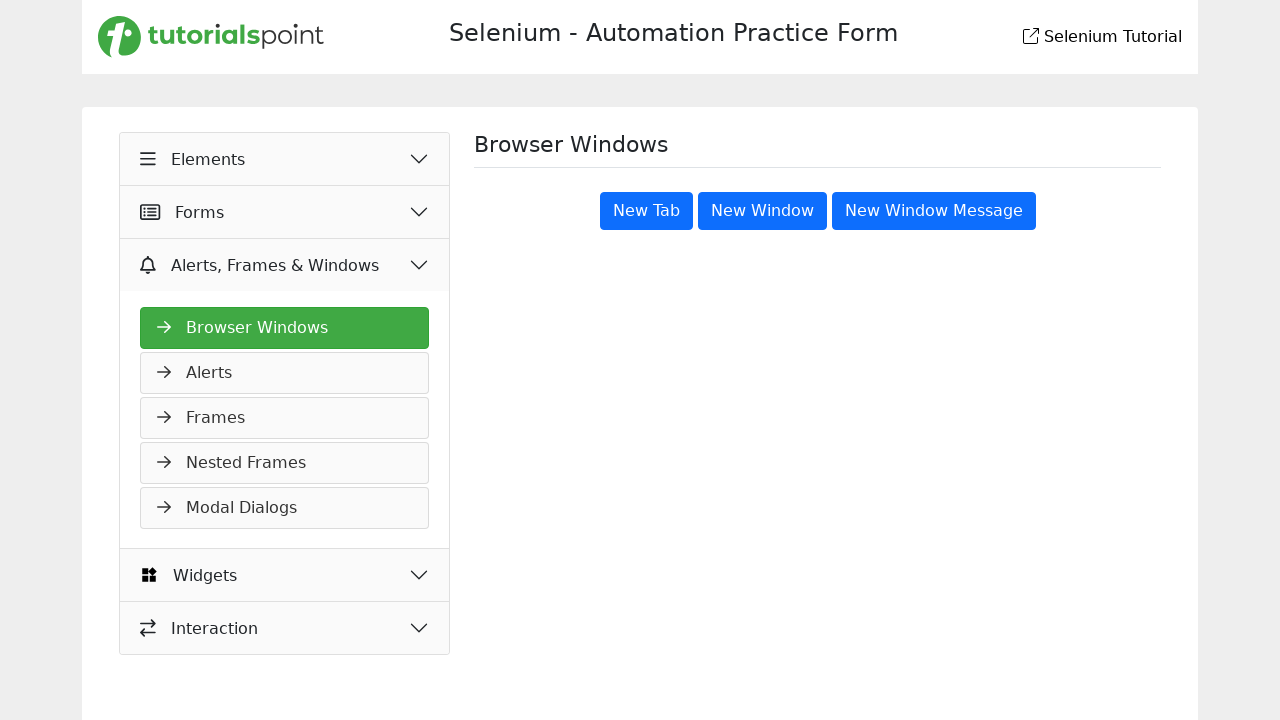

Clicked New Window button to open a new window at (762, 211) on xpath=//button[normalize-space()='New Window']
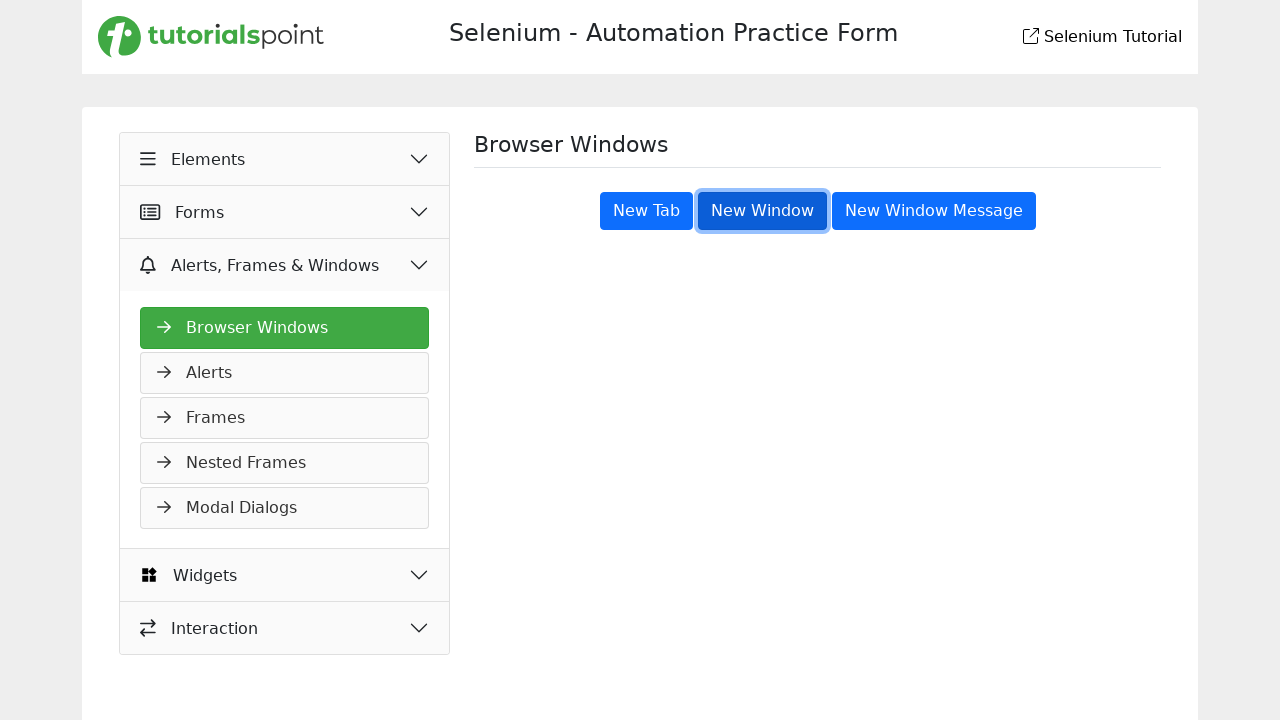

New window opened and captured
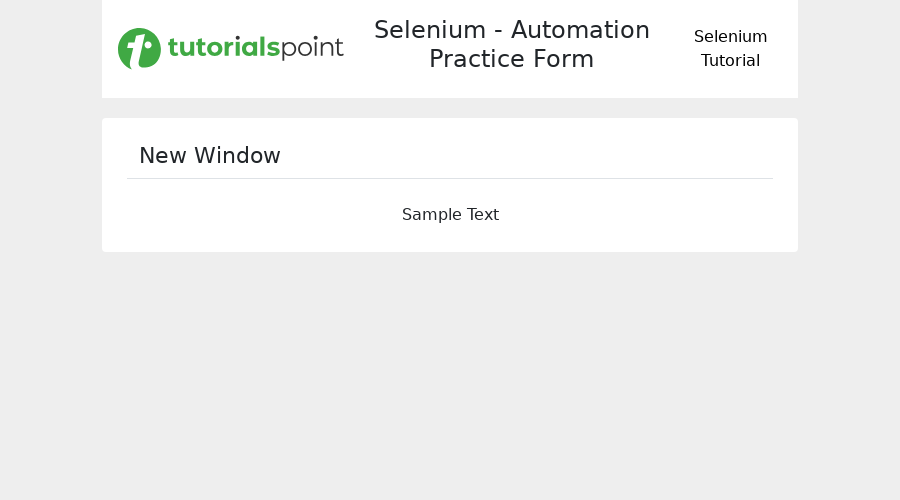

Closed the new window
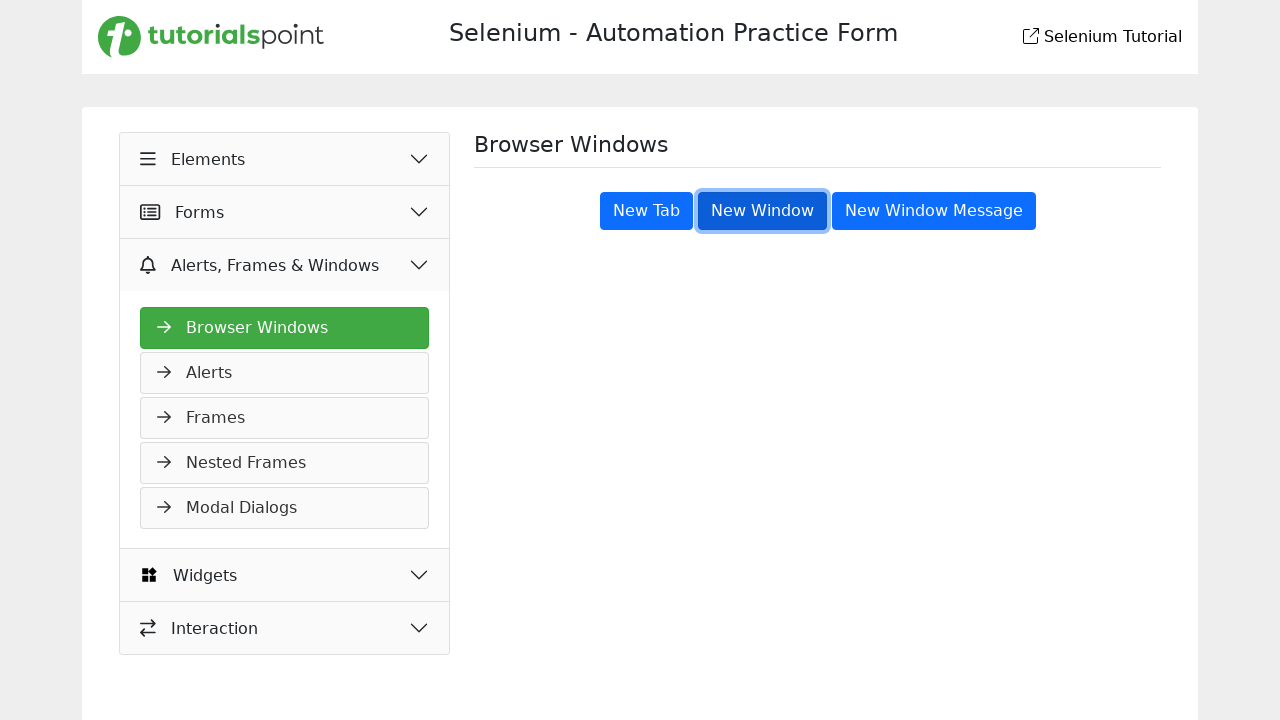

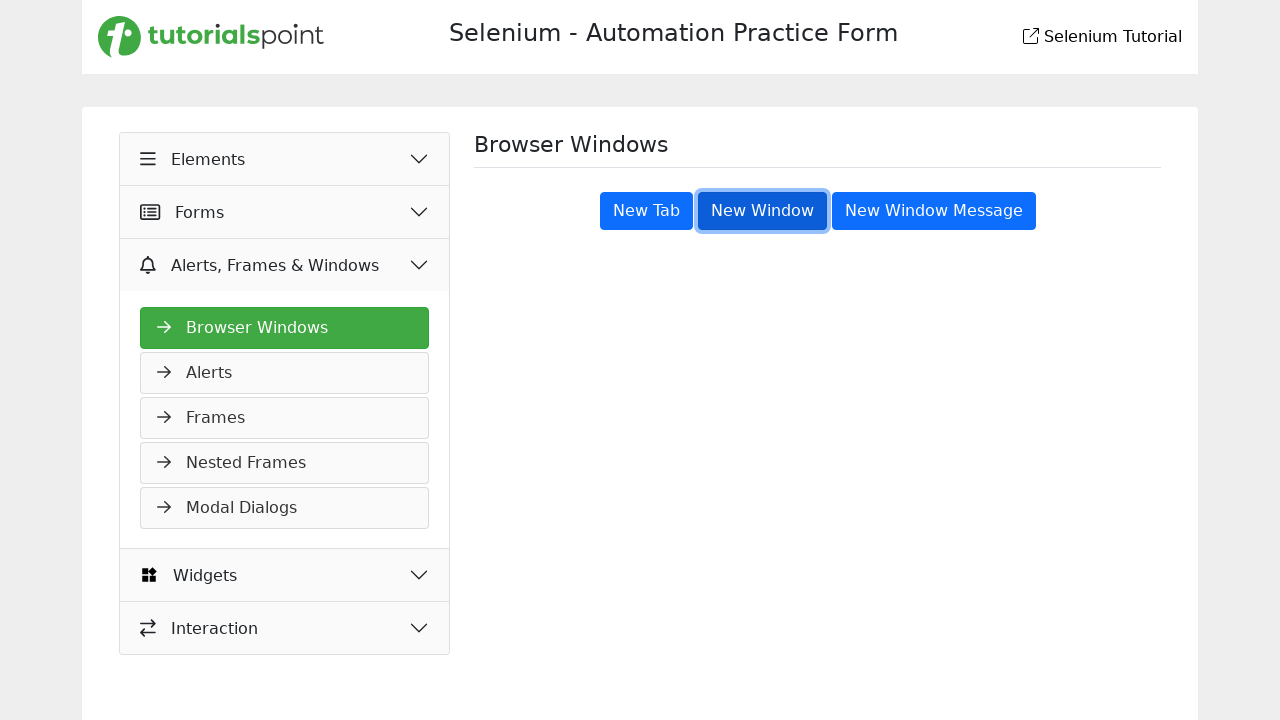